Navigates to Wootalk chat service, opens the menu, selects a mode option, enables a specific chat mode setting, and starts a chat session.

Starting URL: https://wootalk.today/

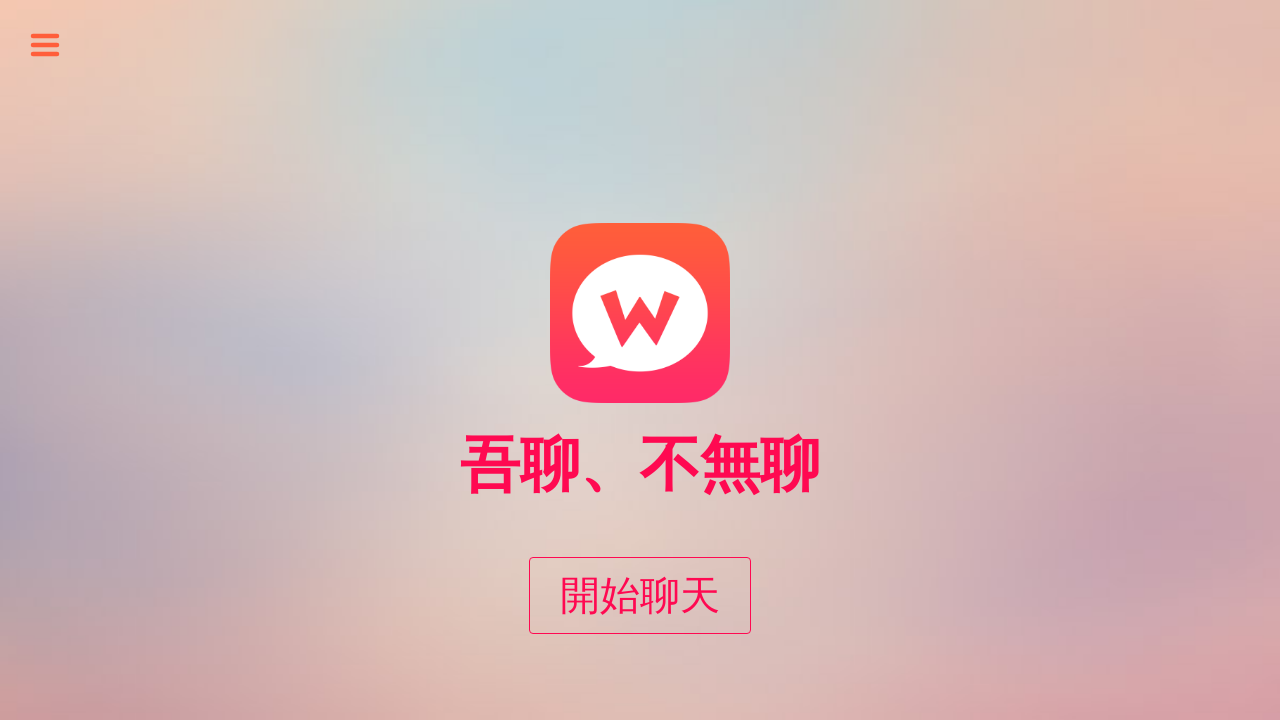

Clicked menu button at (45, 45) on #menuButton
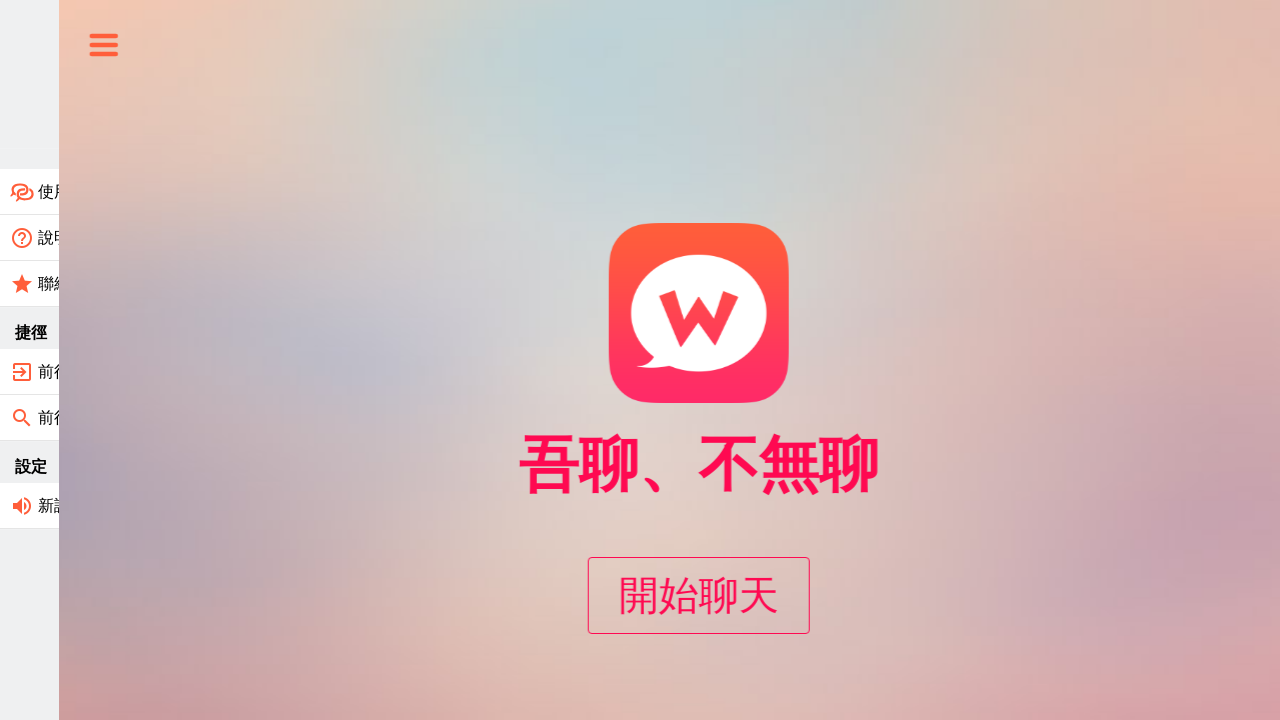

Waited 1 second for menu to appear
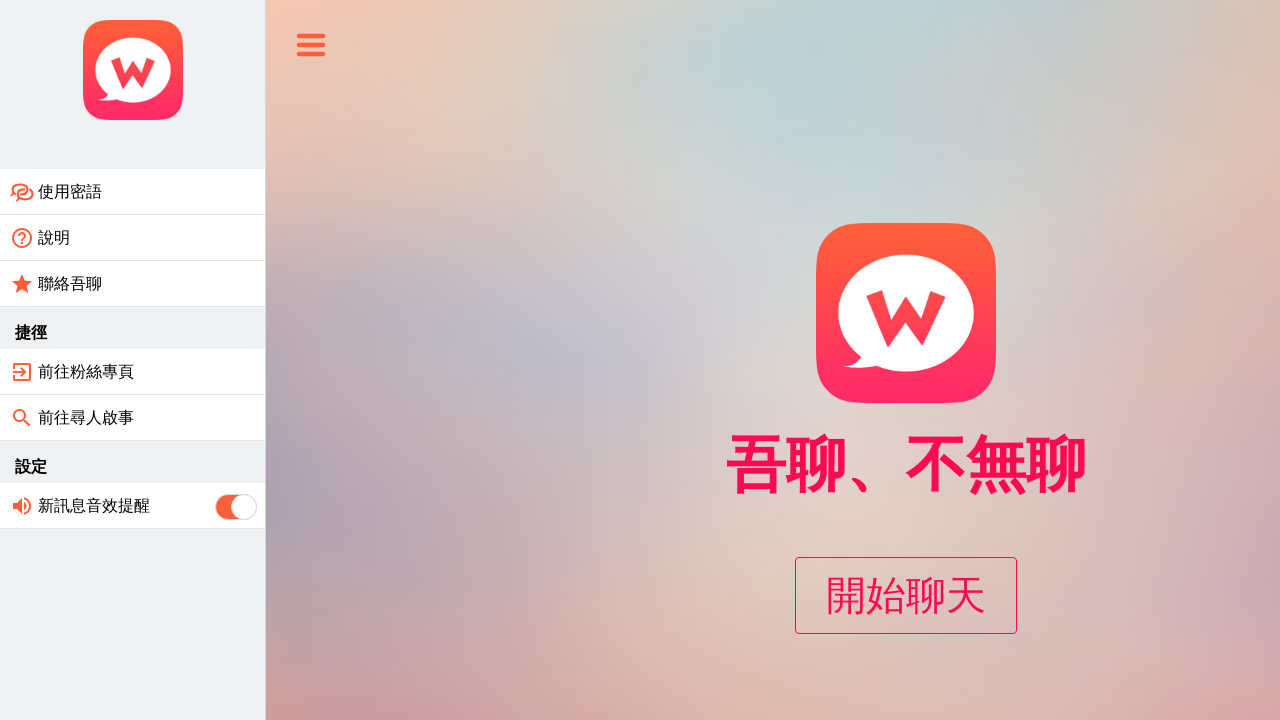

Clicked first menu option at (132, 192) on xpath=/html/body/div[5]/div/ul[1]/li[1]/a
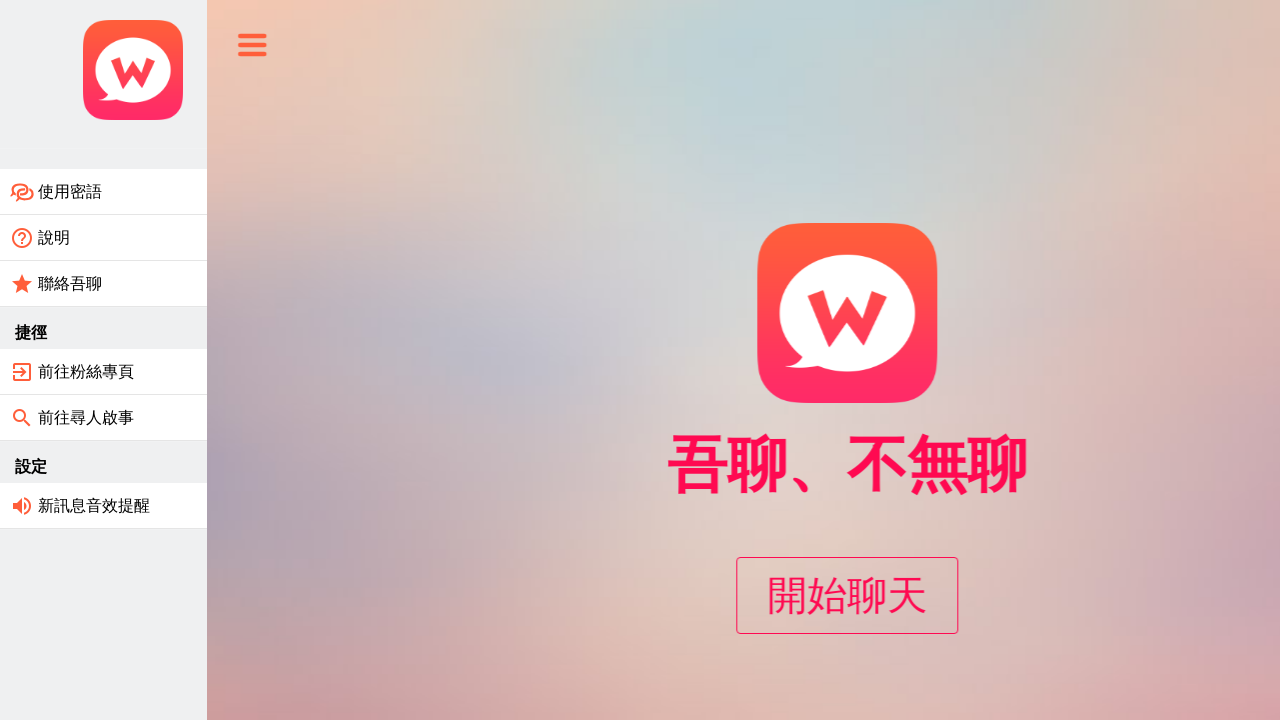

Waited 1 second before selecting chat mode
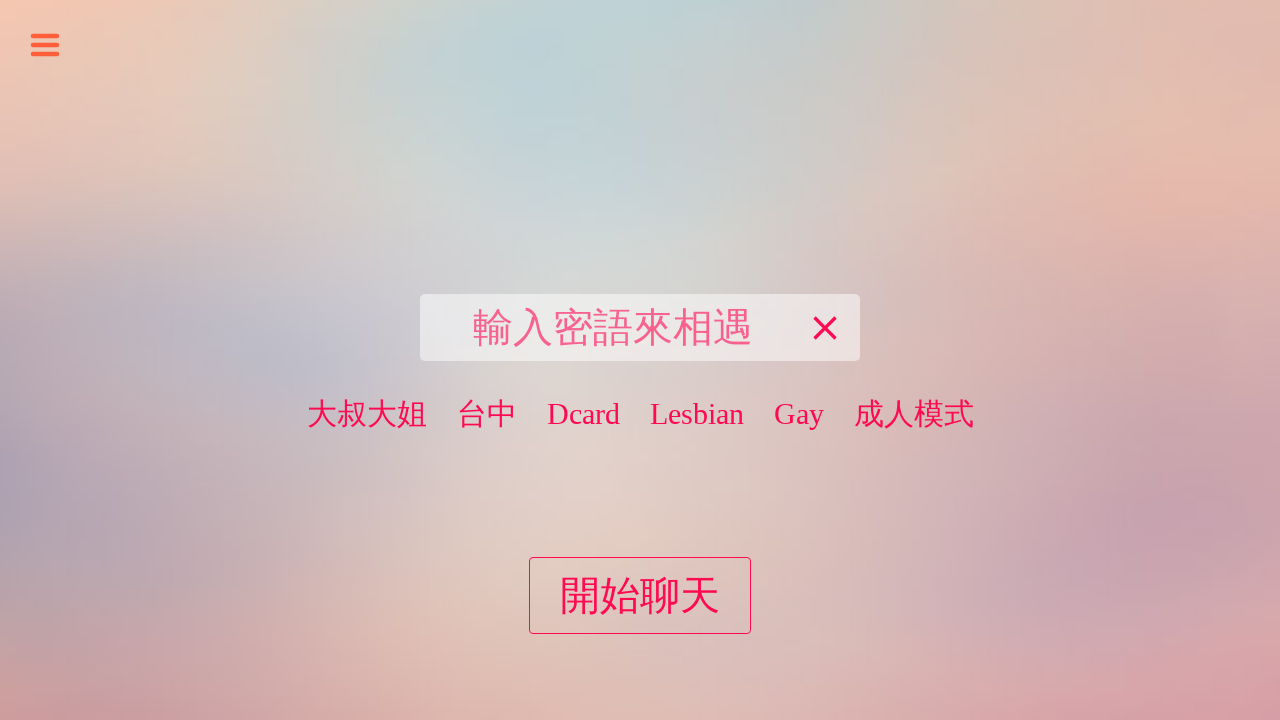

Enabled 成人模式 (adult mode) chat setting at (914, 414) on input.keyword[value='成人模式']
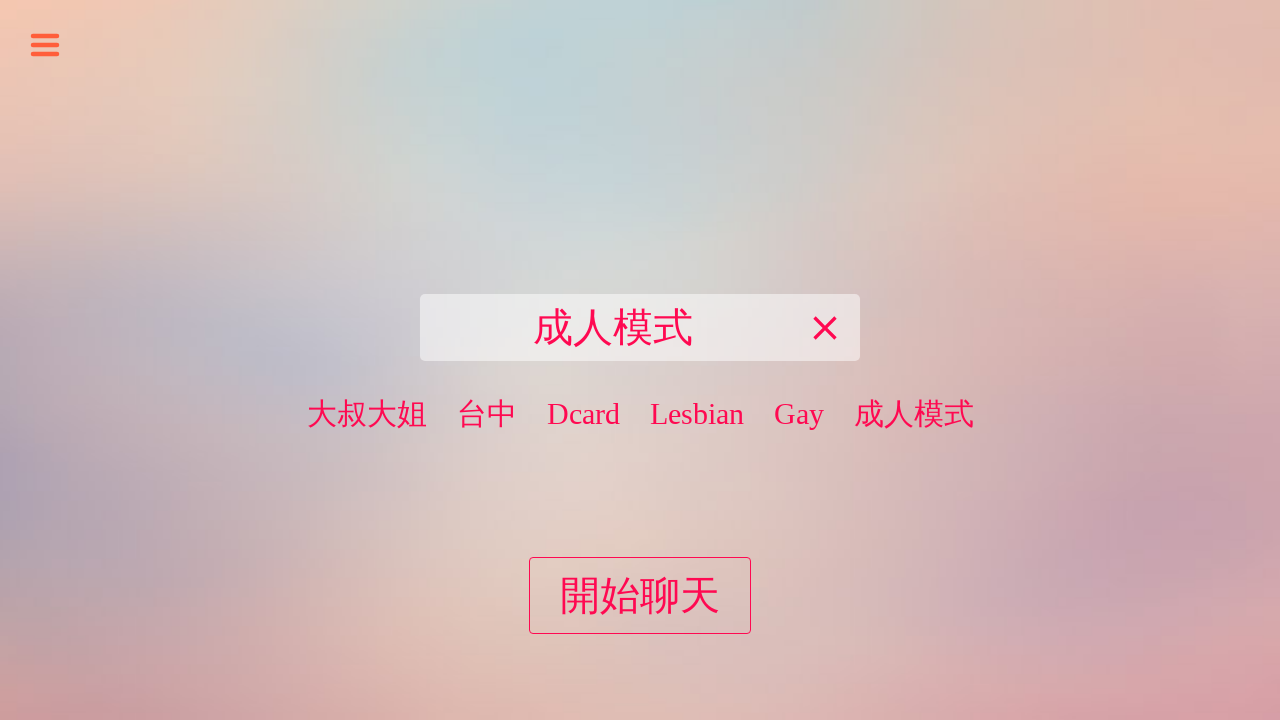

Waited 2 seconds before starting chat
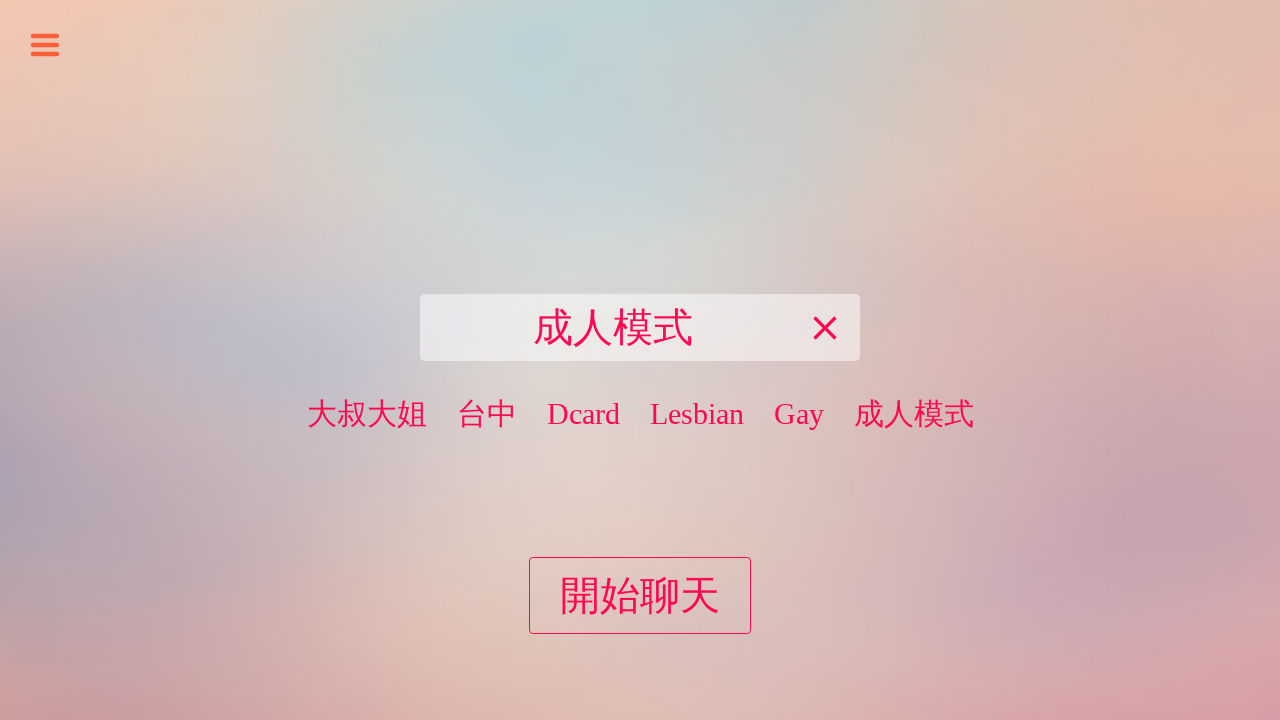

Clicked start button to initiate chat session at (640, 596) on input#startButton
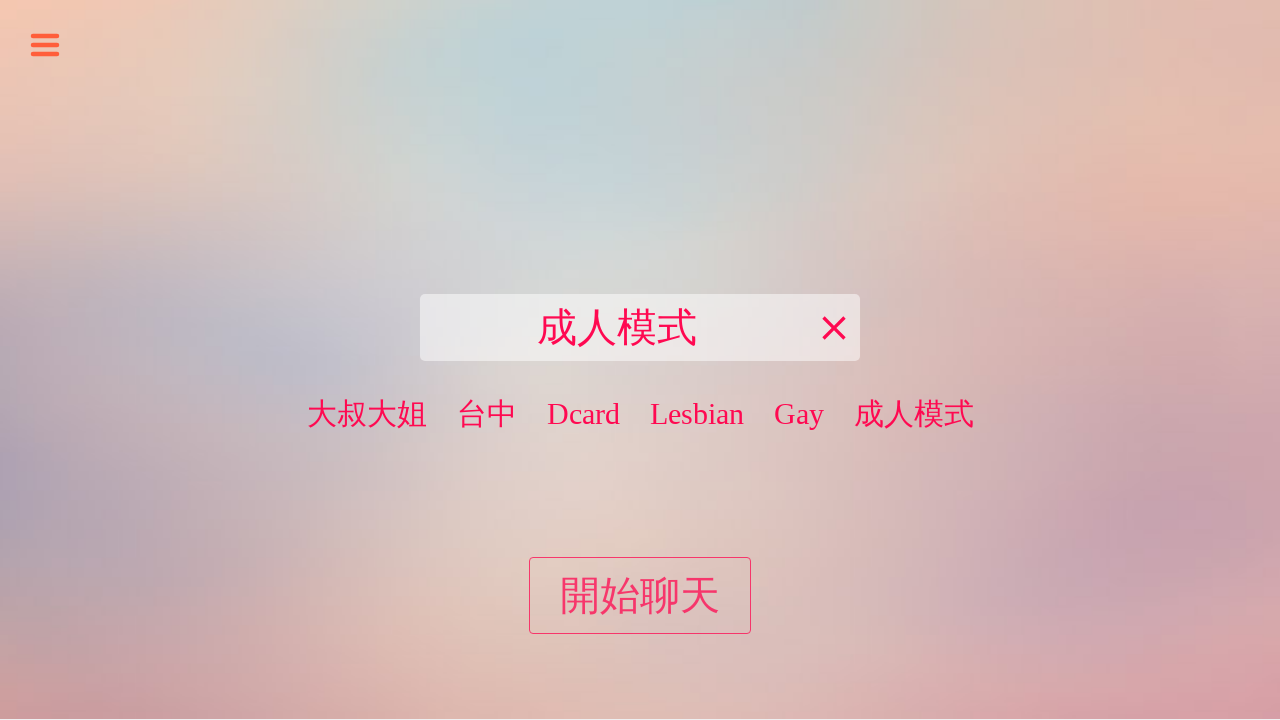

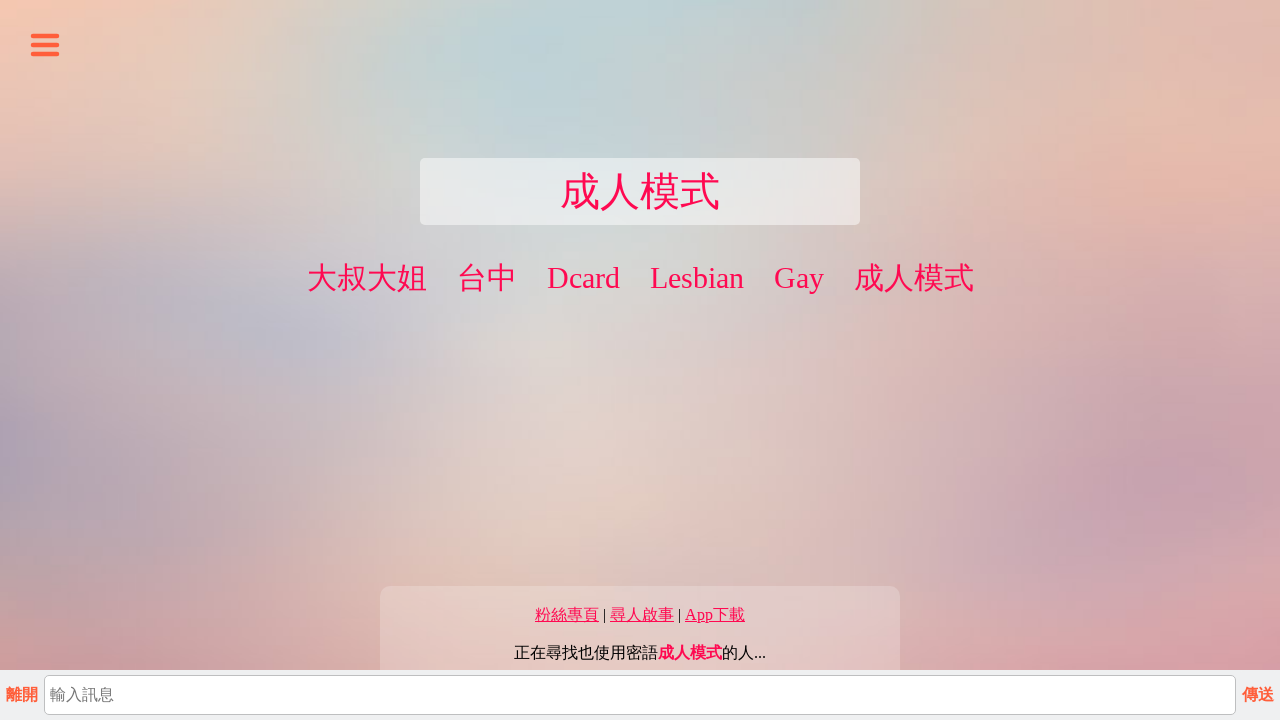